Tests keypress functionality on a form by clicking a name input field, entering text, and clicking a button

Starting URL: https://formy-project.herokuapp.com/keypress

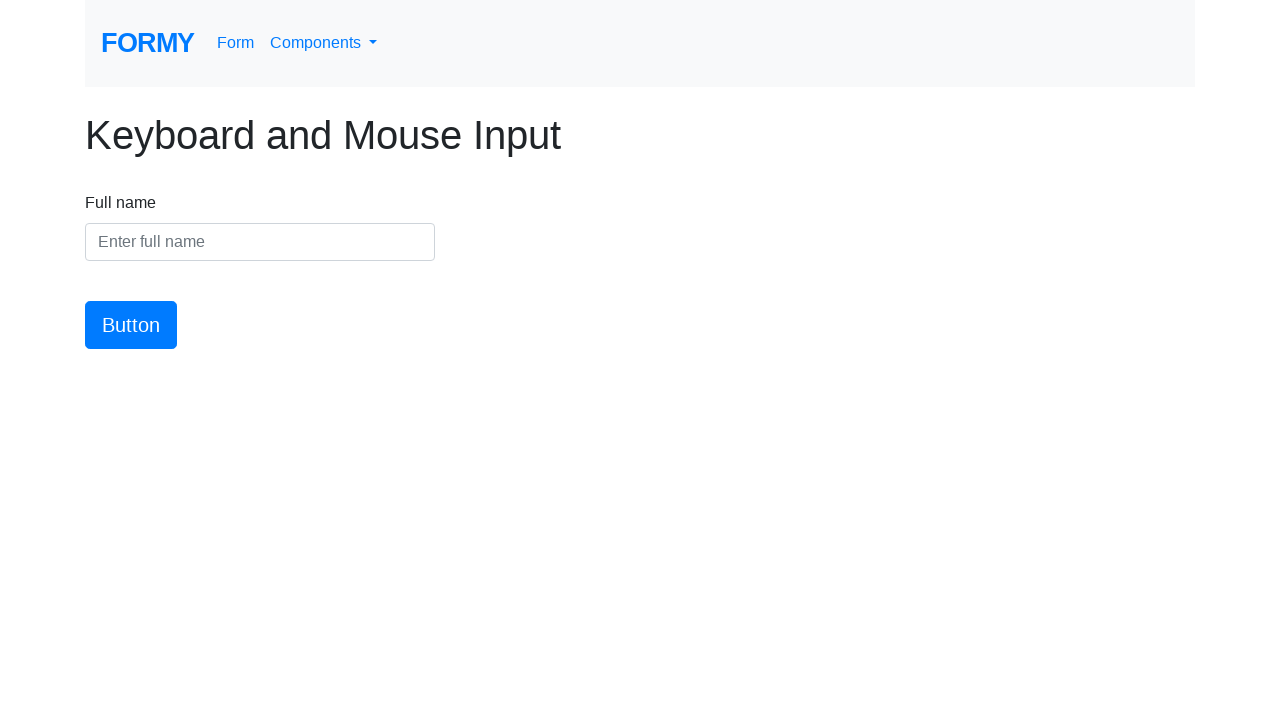

Clicked on the name input field at (260, 242) on #name
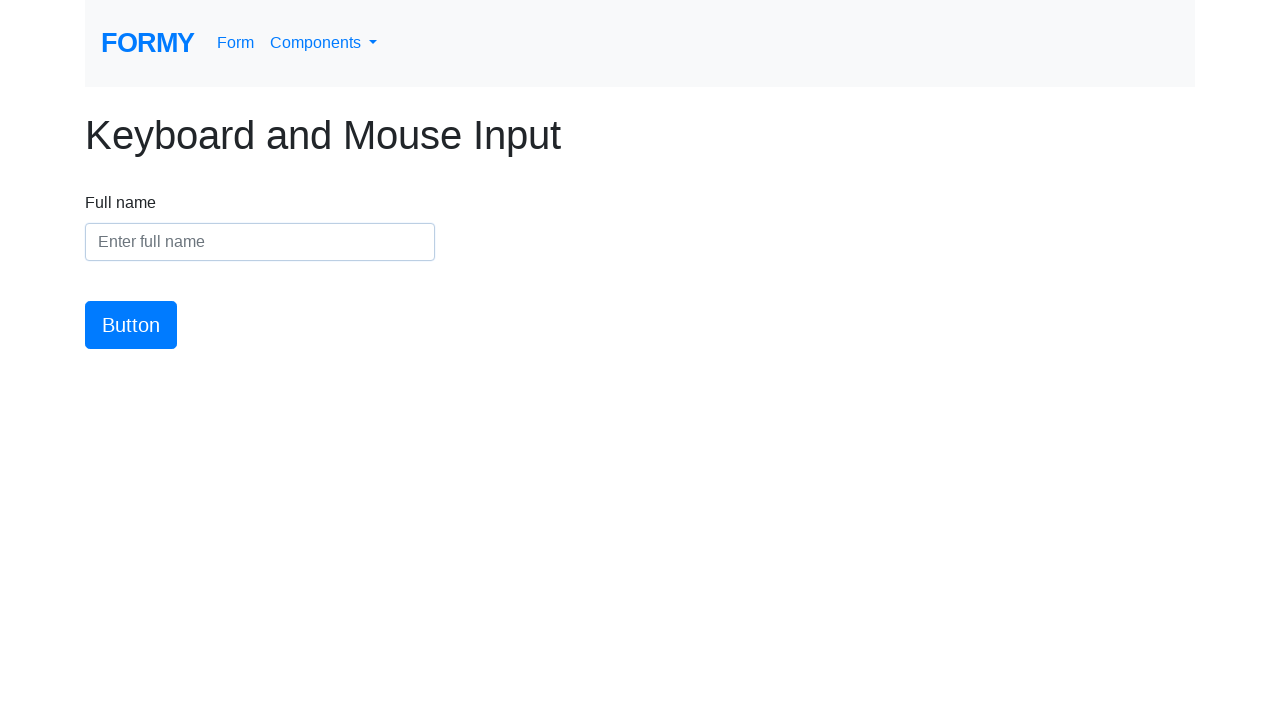

Entered 'Rewaa' into the name field on #name
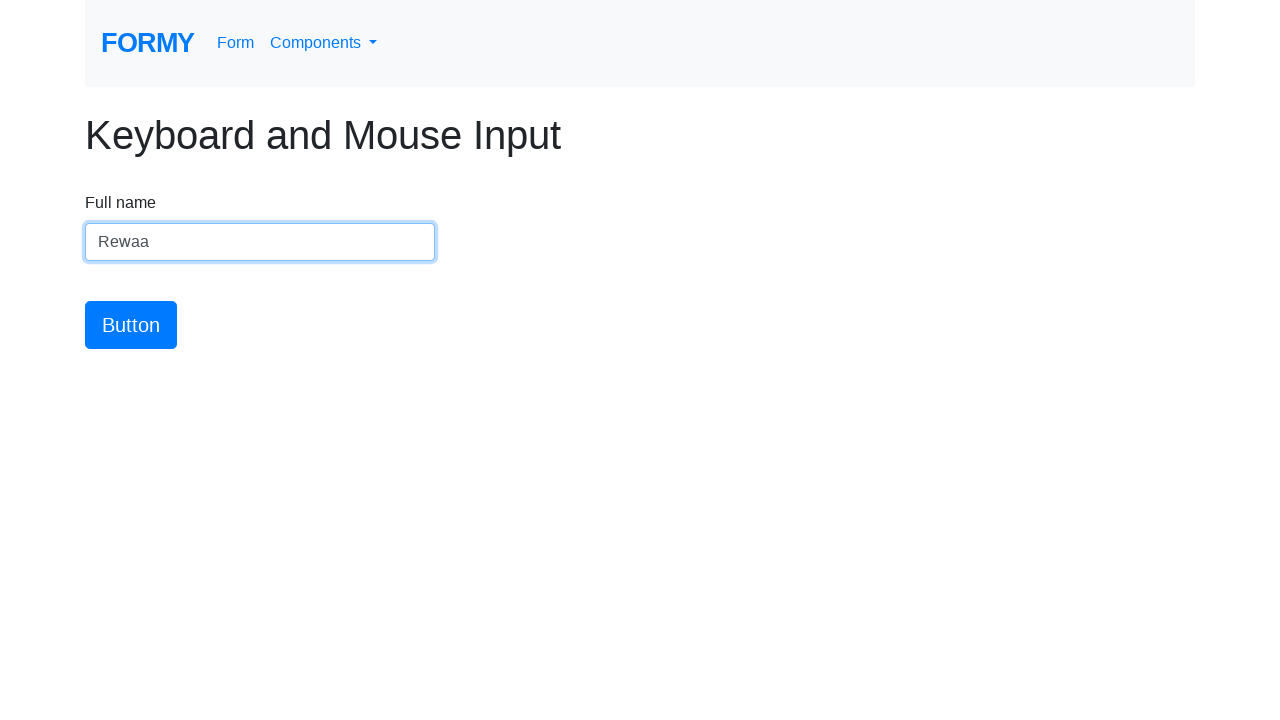

Clicked the submit button at (131, 325) on #button
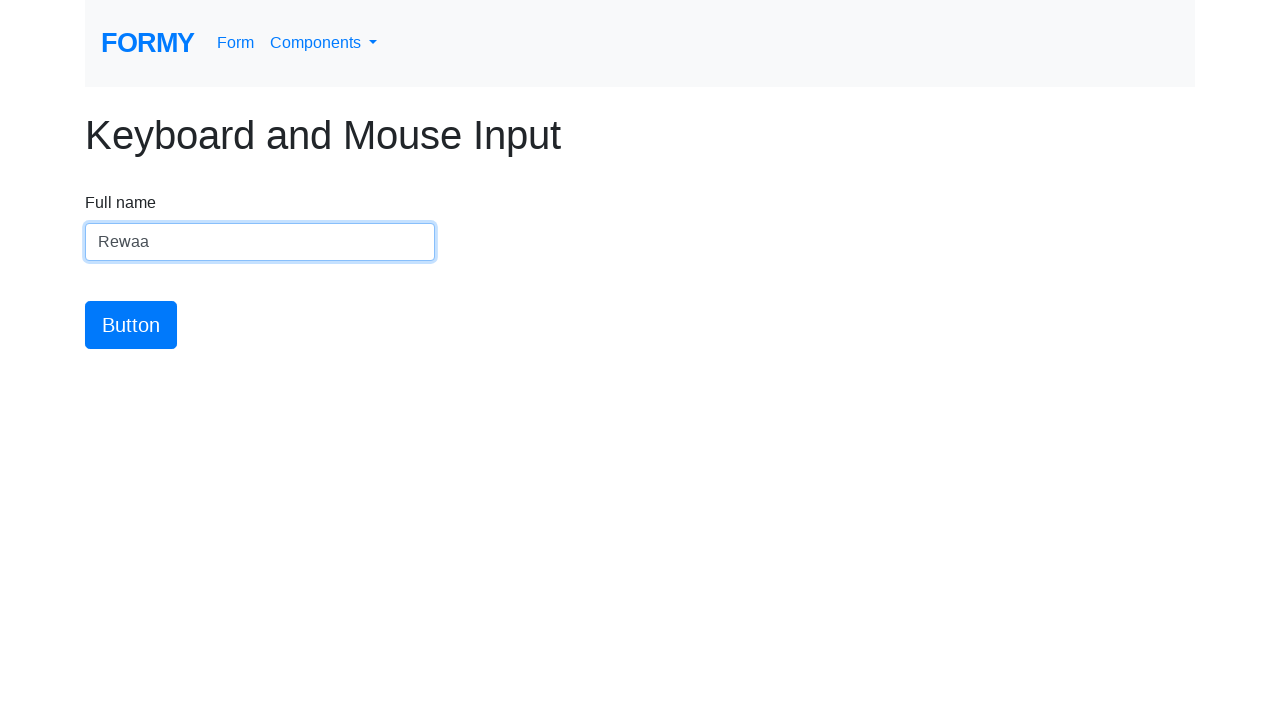

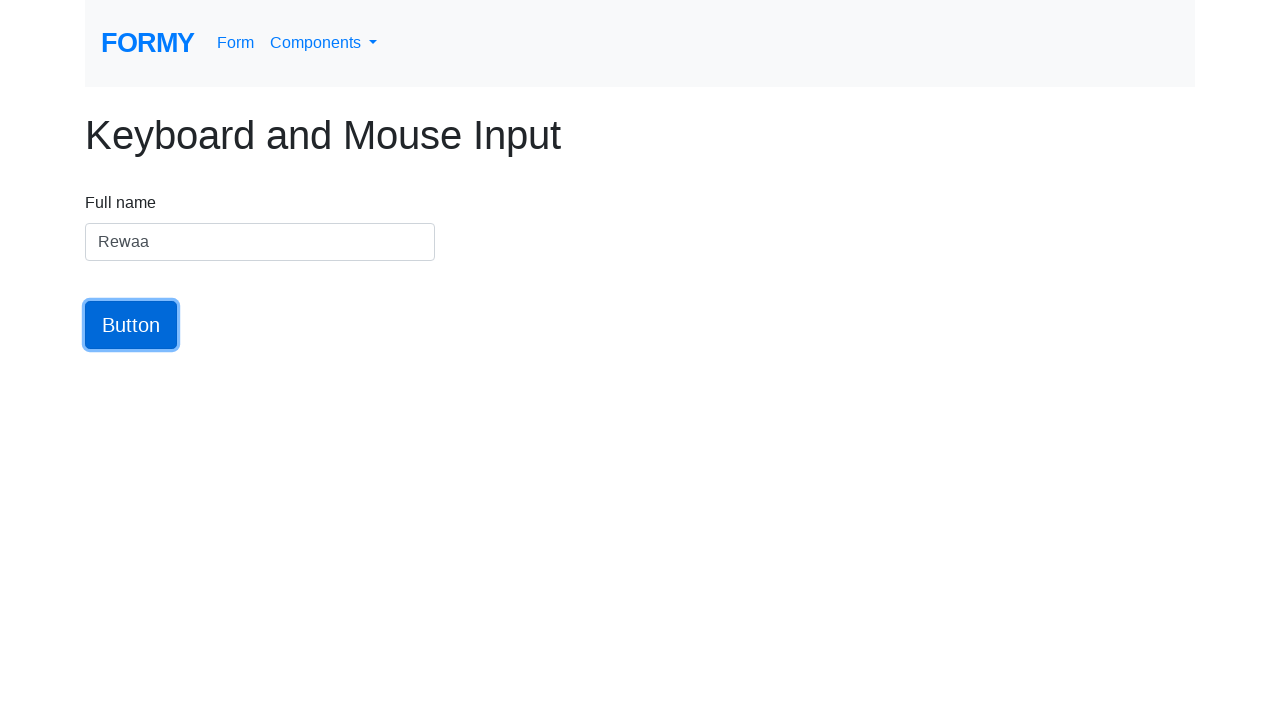